Tests autocomplete dropdown by entering partial country name and navigating through suggestions with arrow keys

Starting URL: https://www.rahulshettyacademy.com/AutomationPractice/

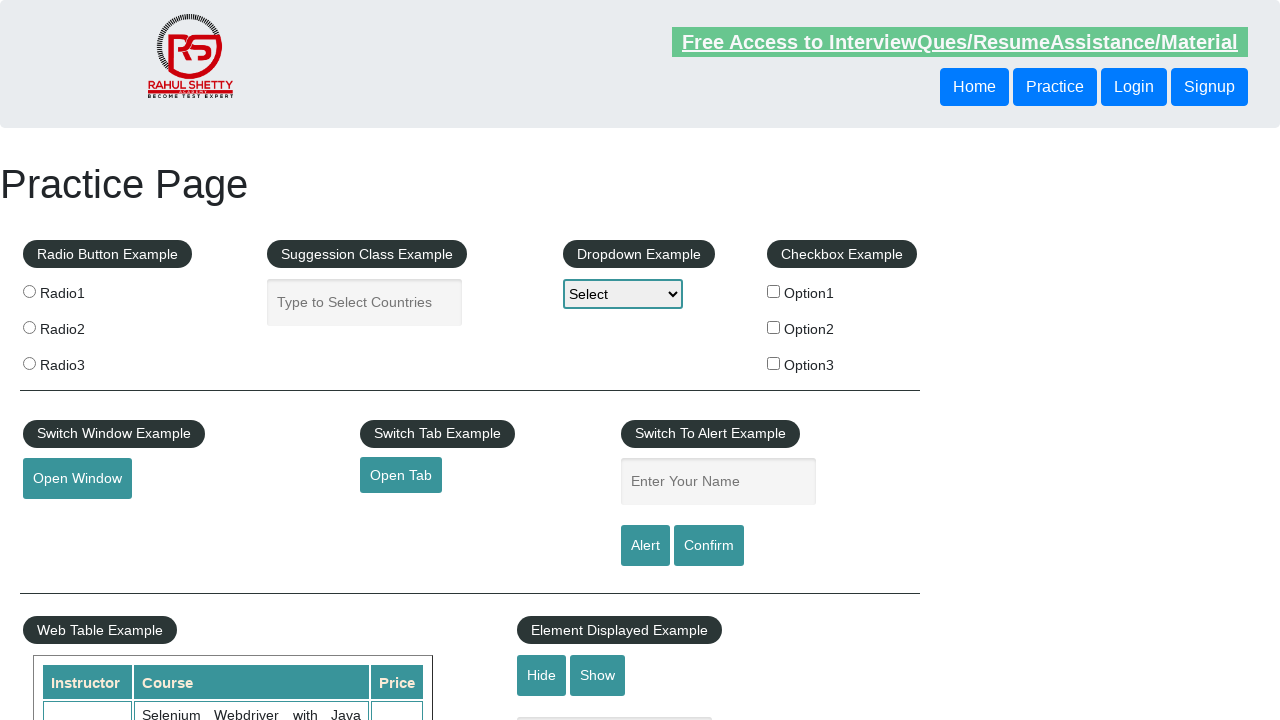

Filled autocomplete field with 'Unit' on #autocomplete
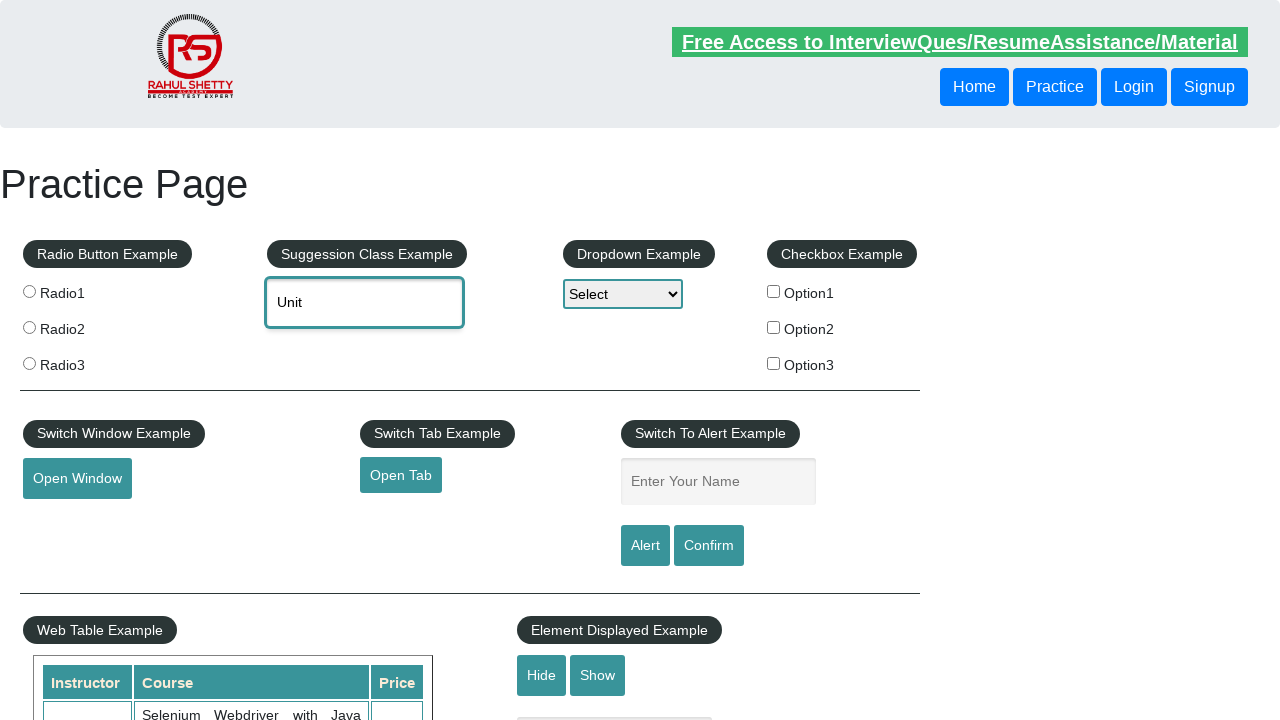

Waited for autocomplete suggestions to appear
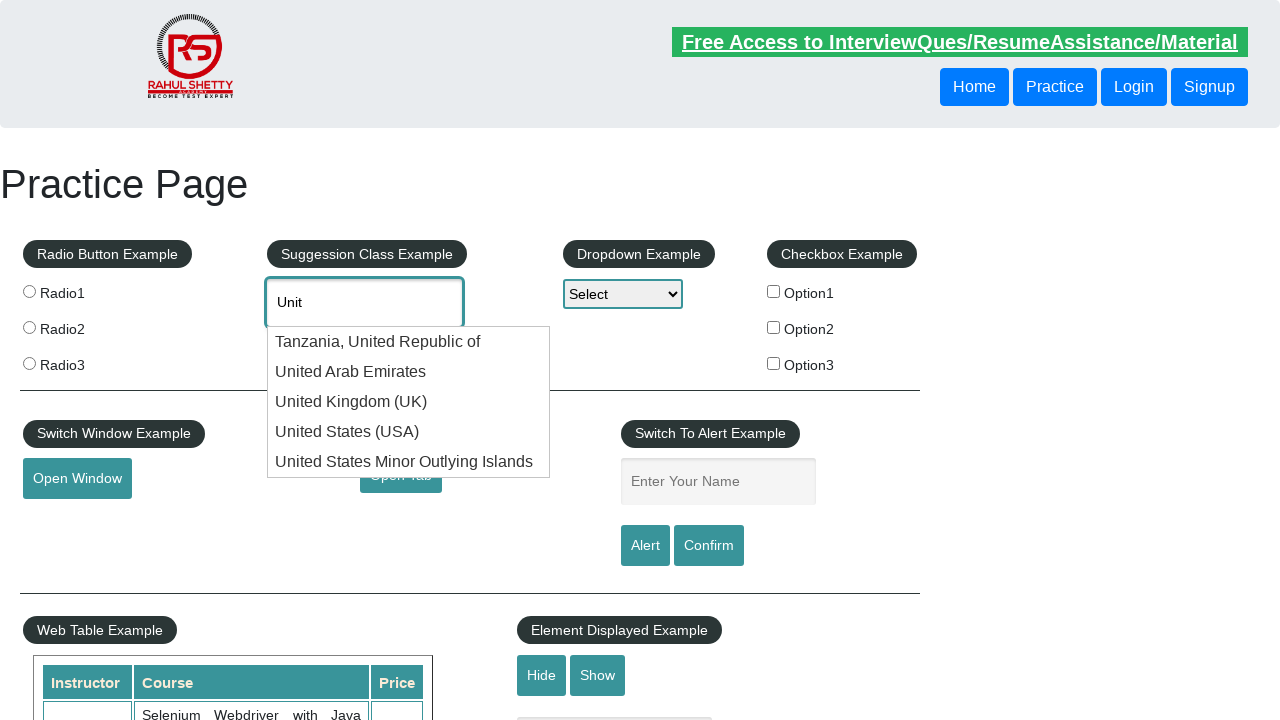

Pressed ArrowDown to navigate to first suggestion on #autocomplete
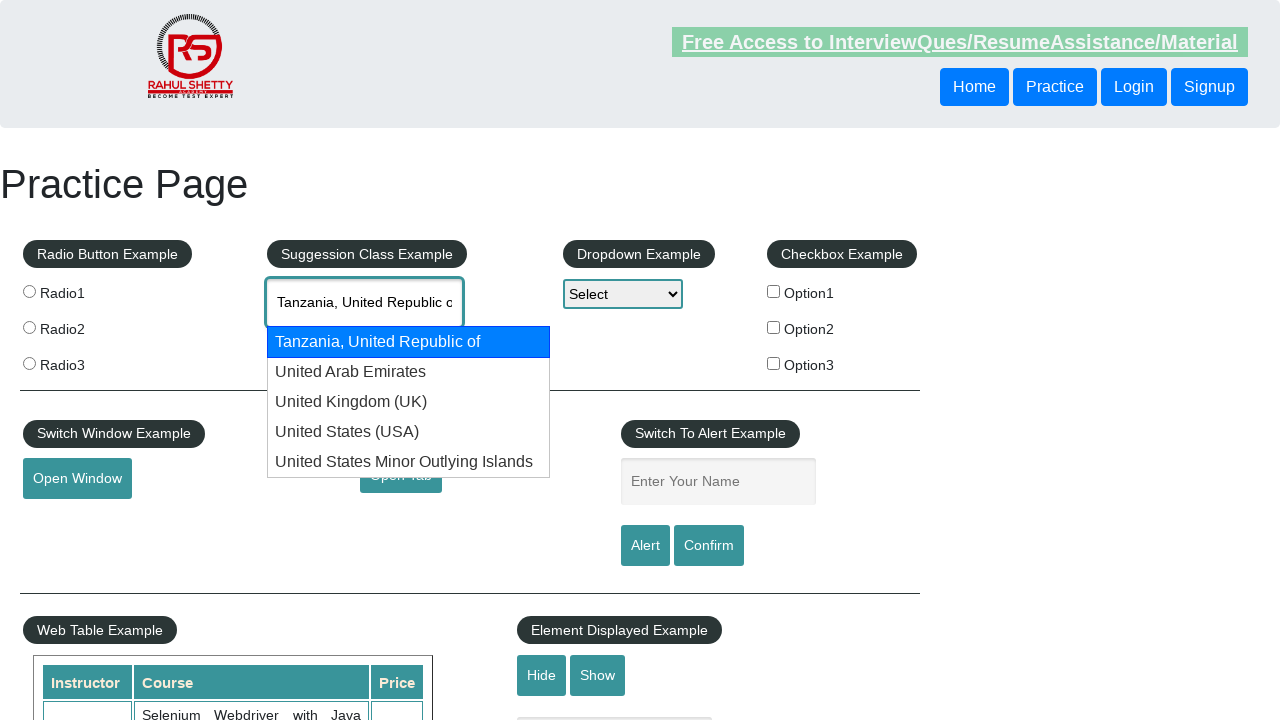

Pressed ArrowDown to navigate to second suggestion on #autocomplete
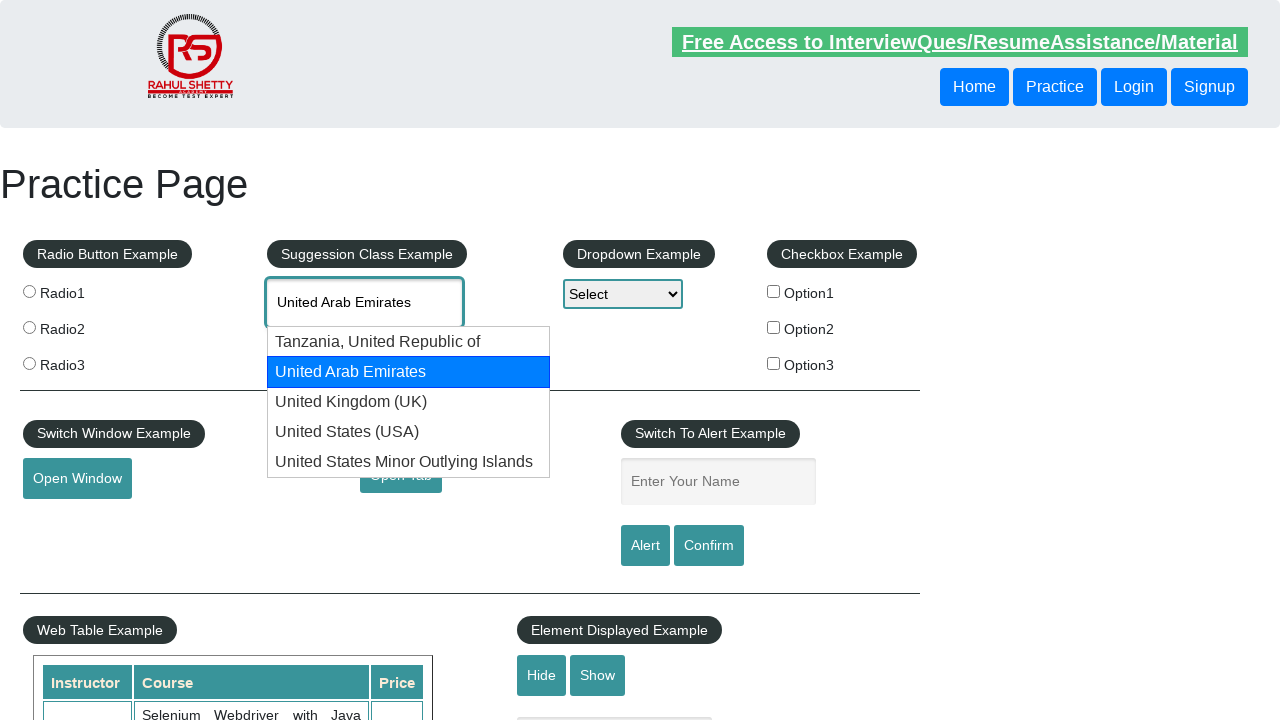

Pressed Enter to select the highlighted suggestion on #autocomplete
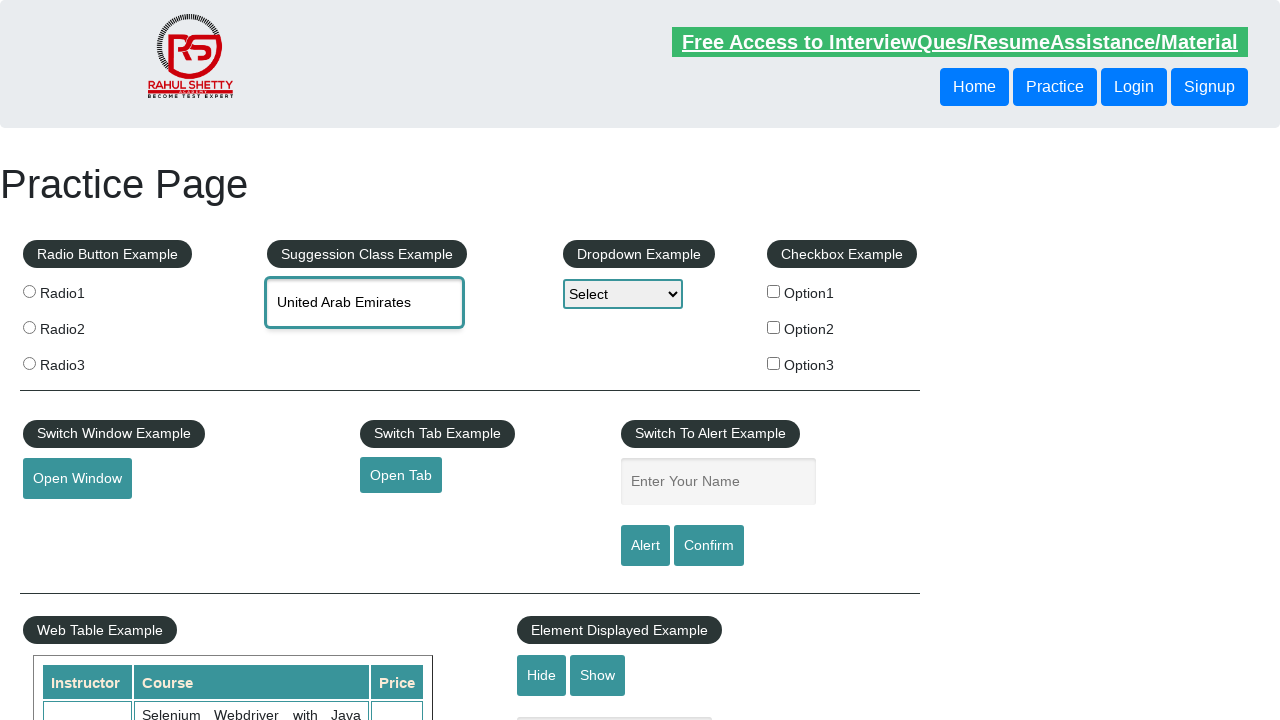

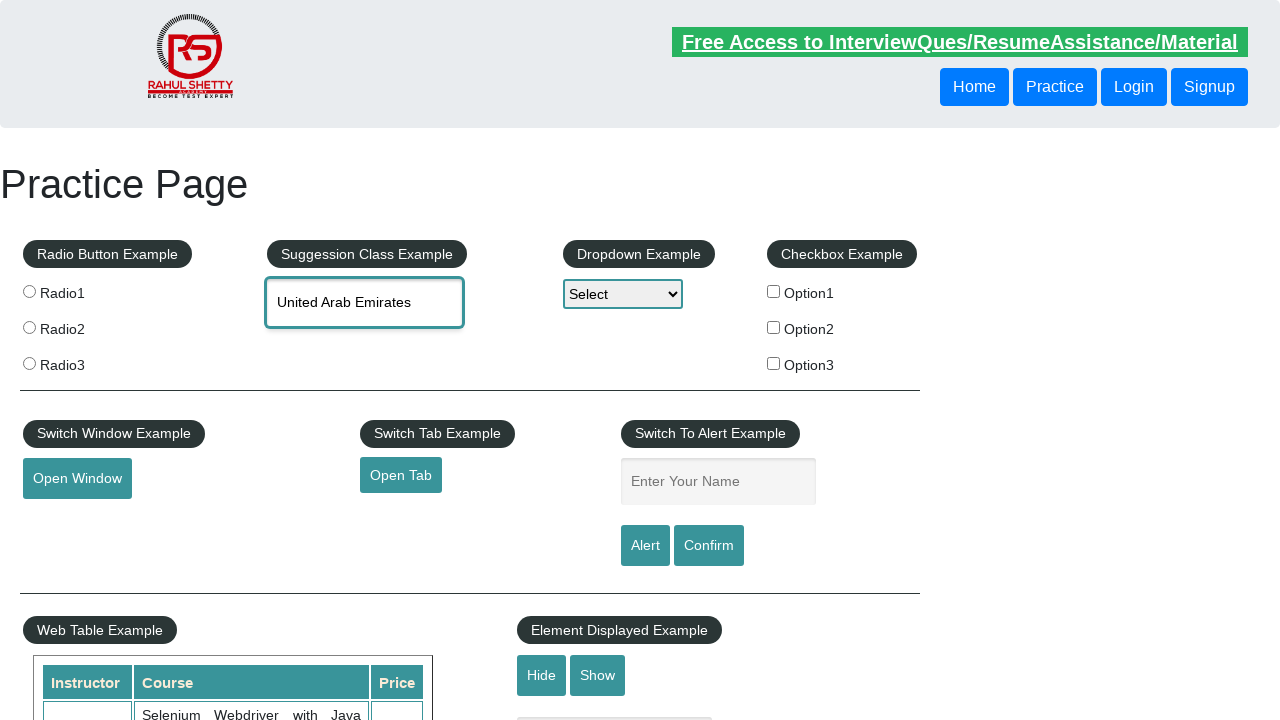